Tests that navigation links contain the correct text: "menu", "cart (0)", and "github" on all pages.

Starting URL: https://coffee-cart.app/

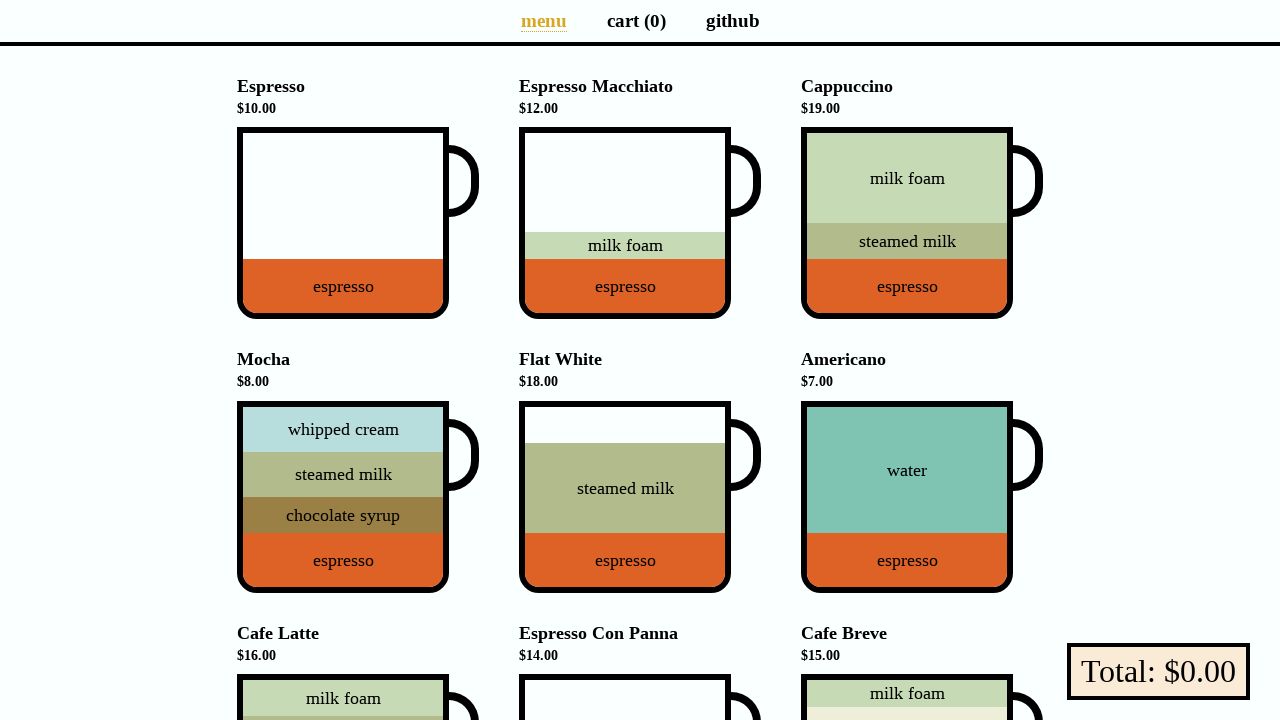

Located navigation links on menu page
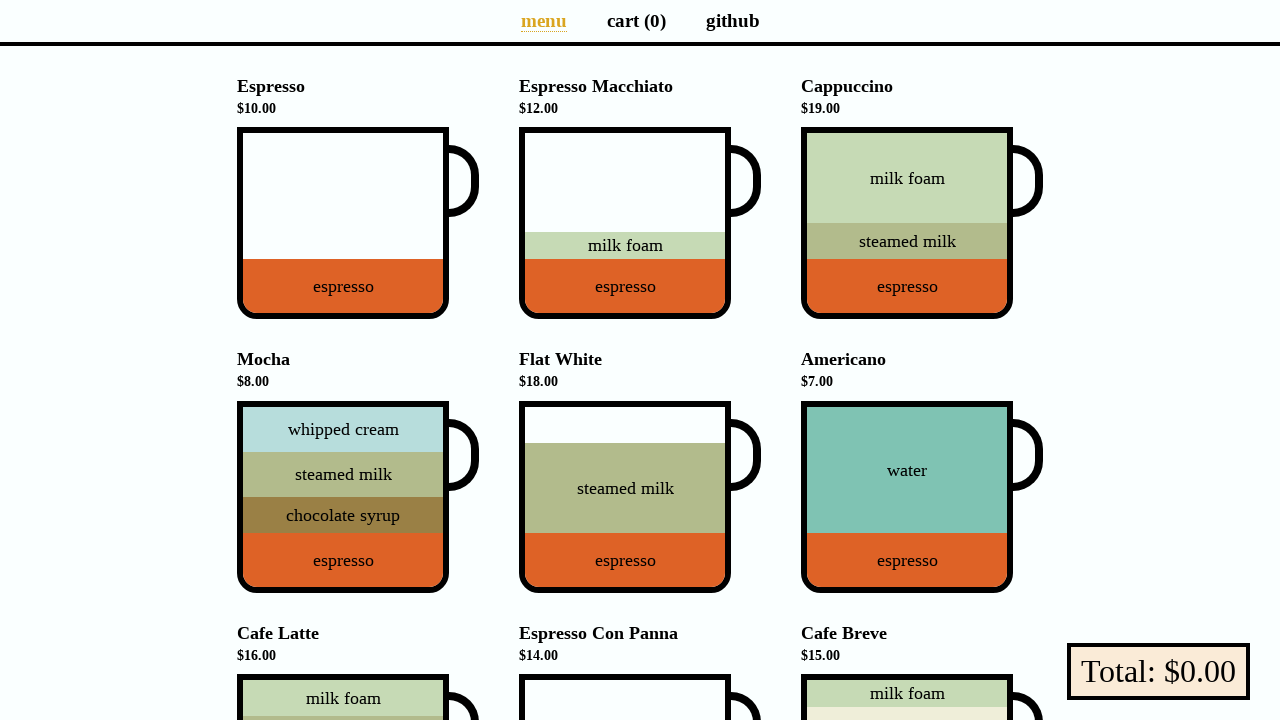

Verified first navigation link contains 'menu'
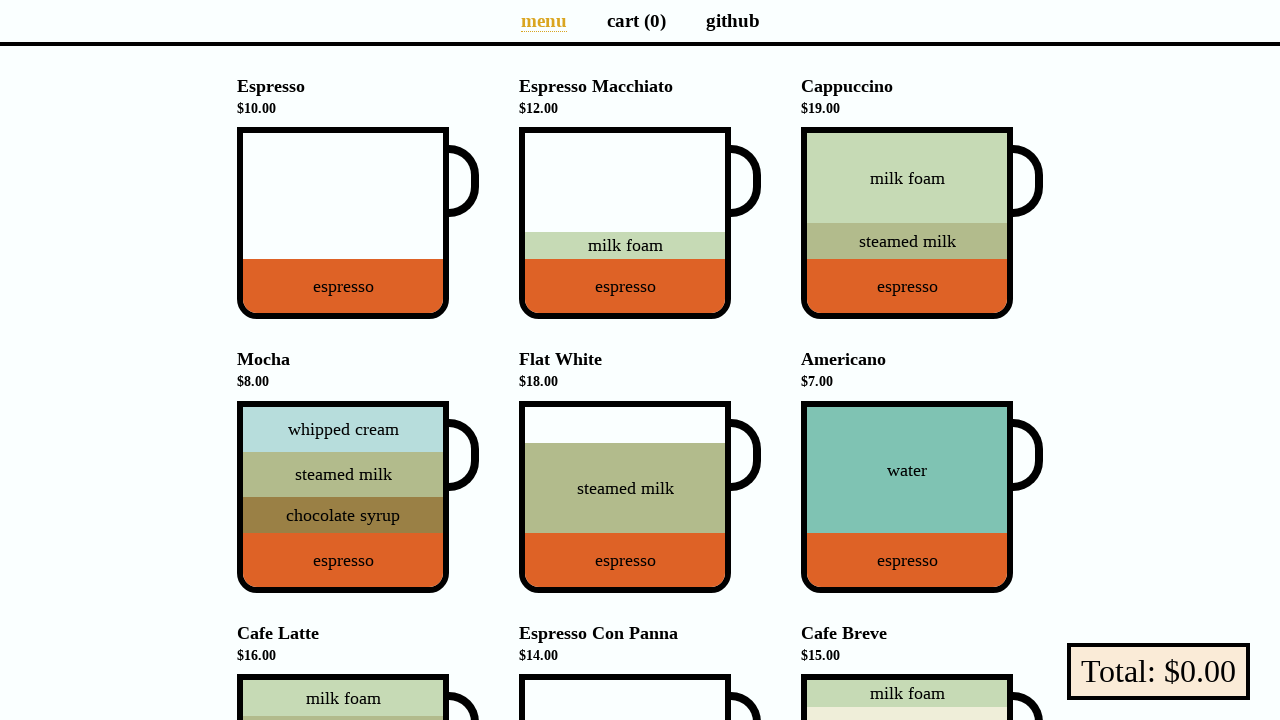

Verified second navigation link contains 'cart (0)'
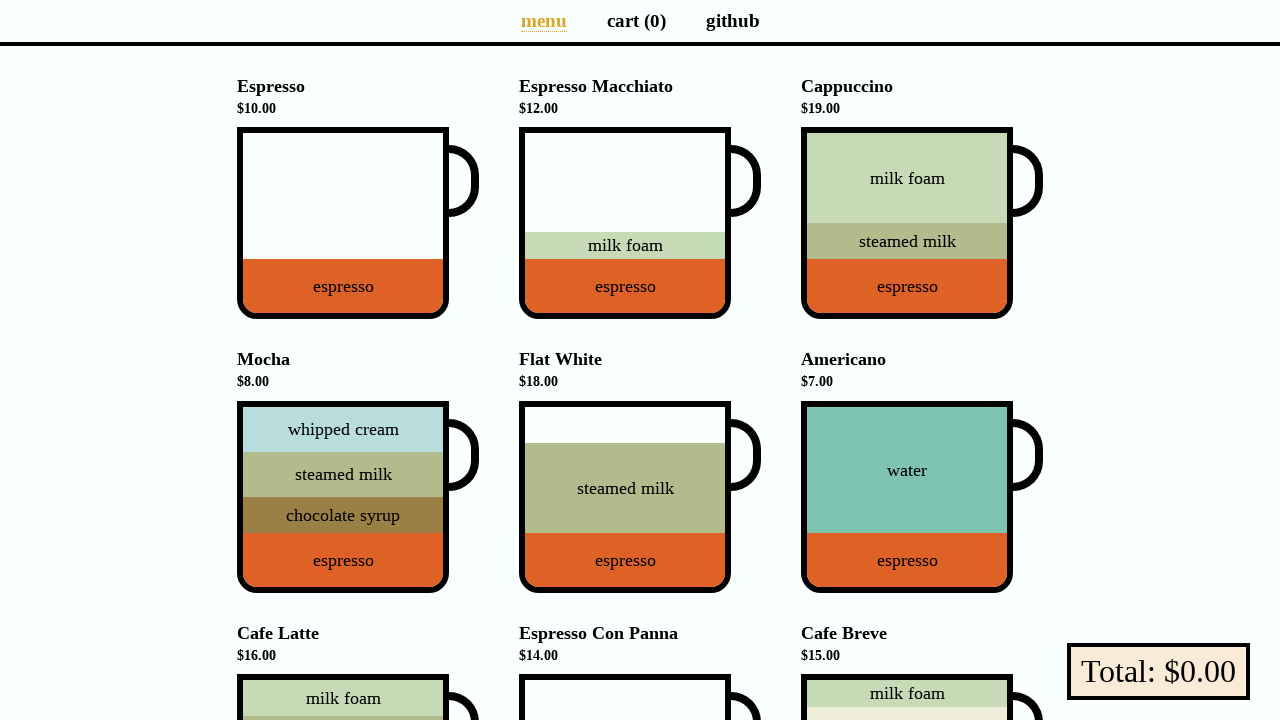

Verified third navigation link contains 'github'
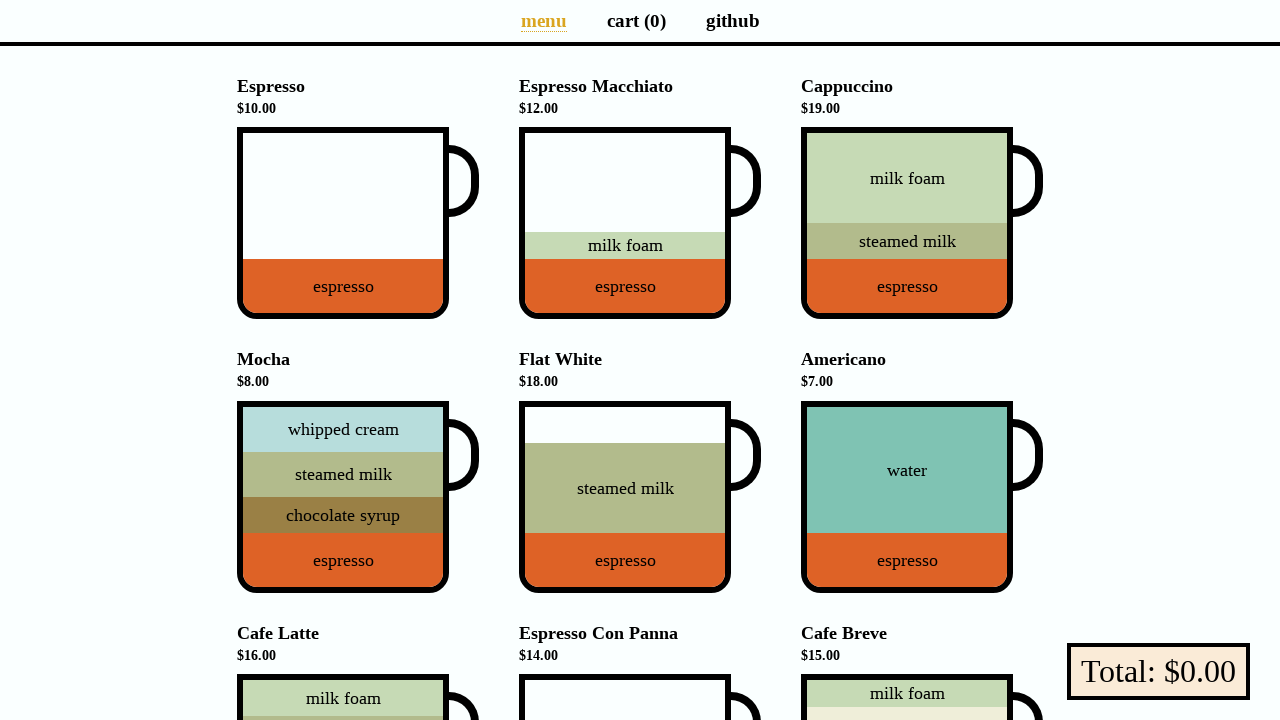

Navigated to cart page
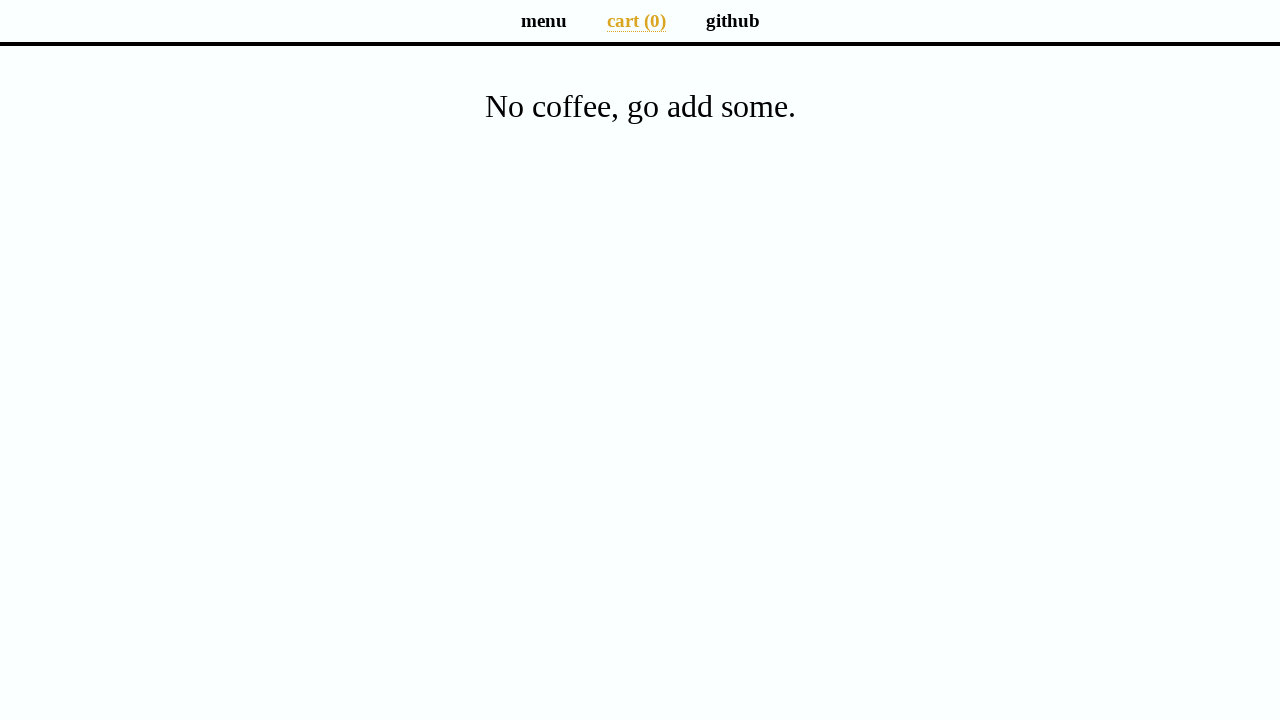

Located navigation links on cart page
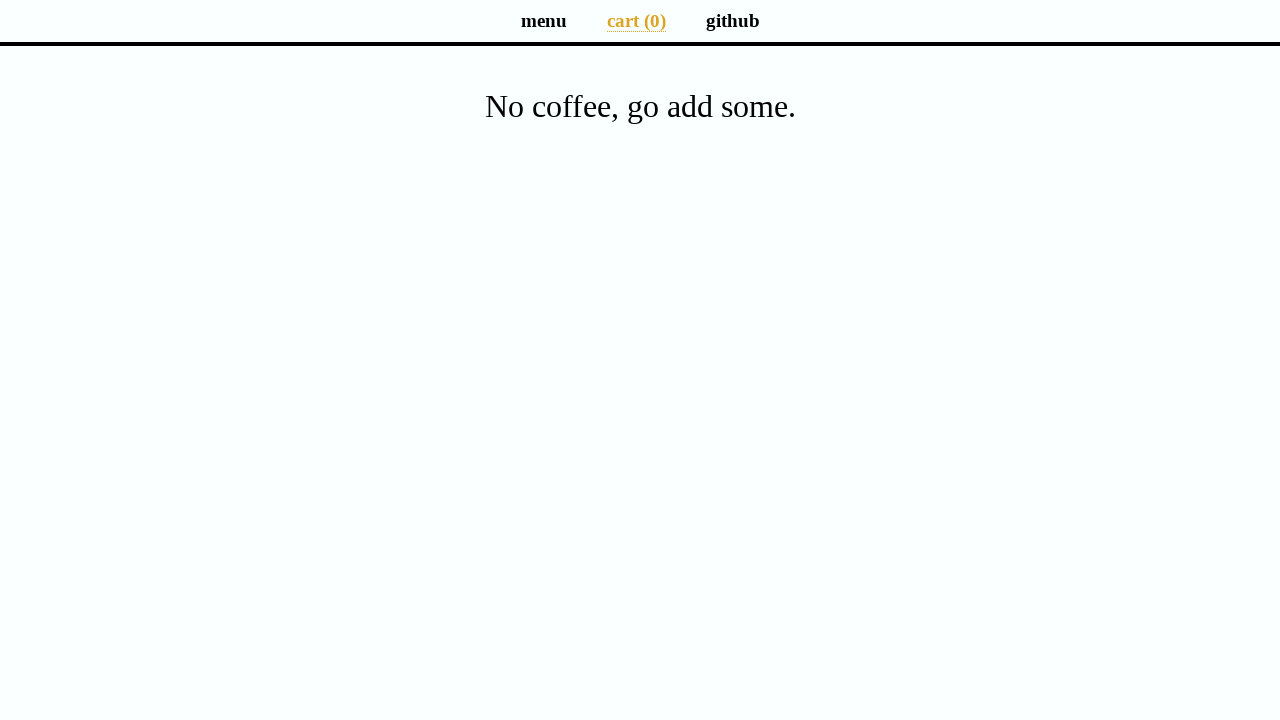

Verified first navigation link contains 'menu' on cart page
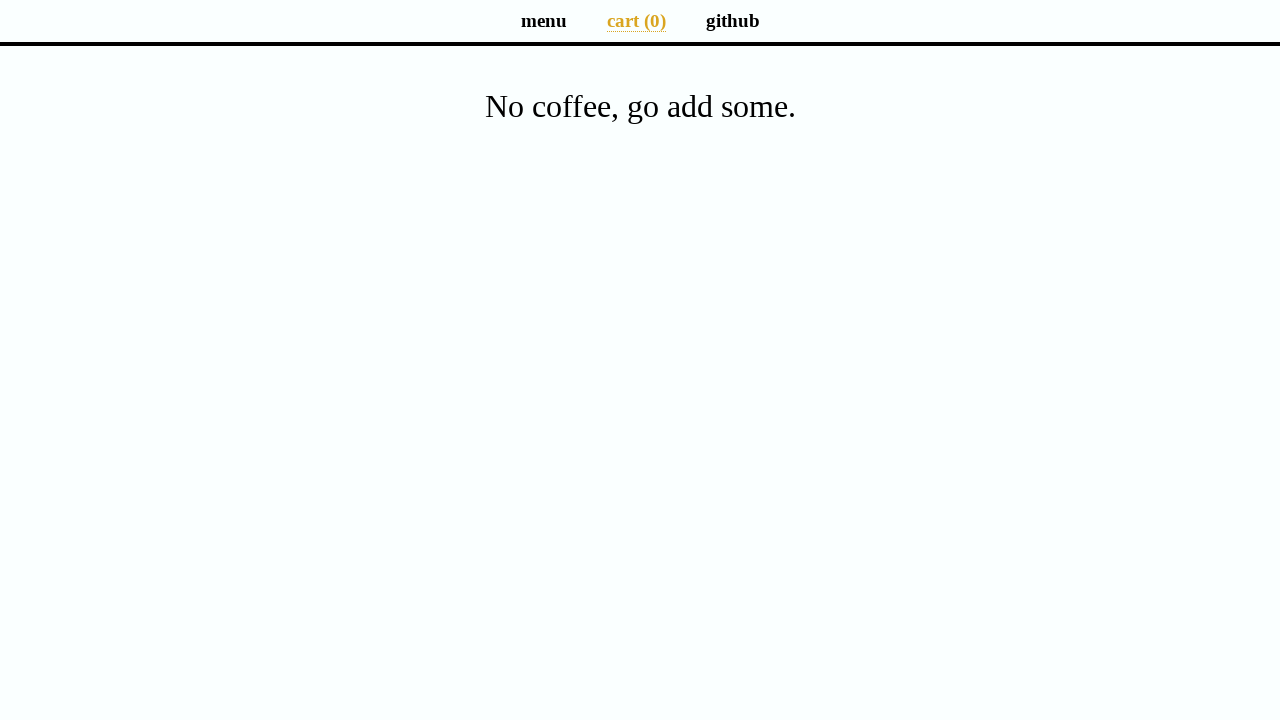

Verified second navigation link contains 'cart (0)' on cart page
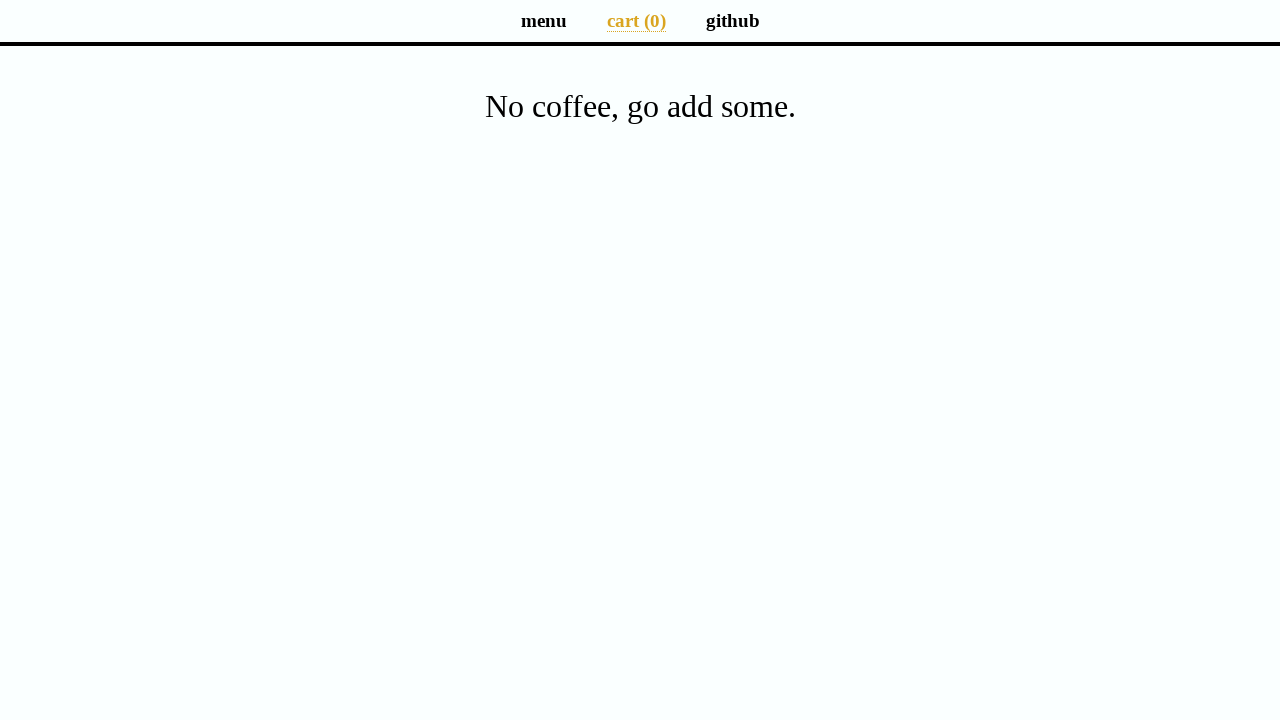

Verified third navigation link contains 'github' on cart page
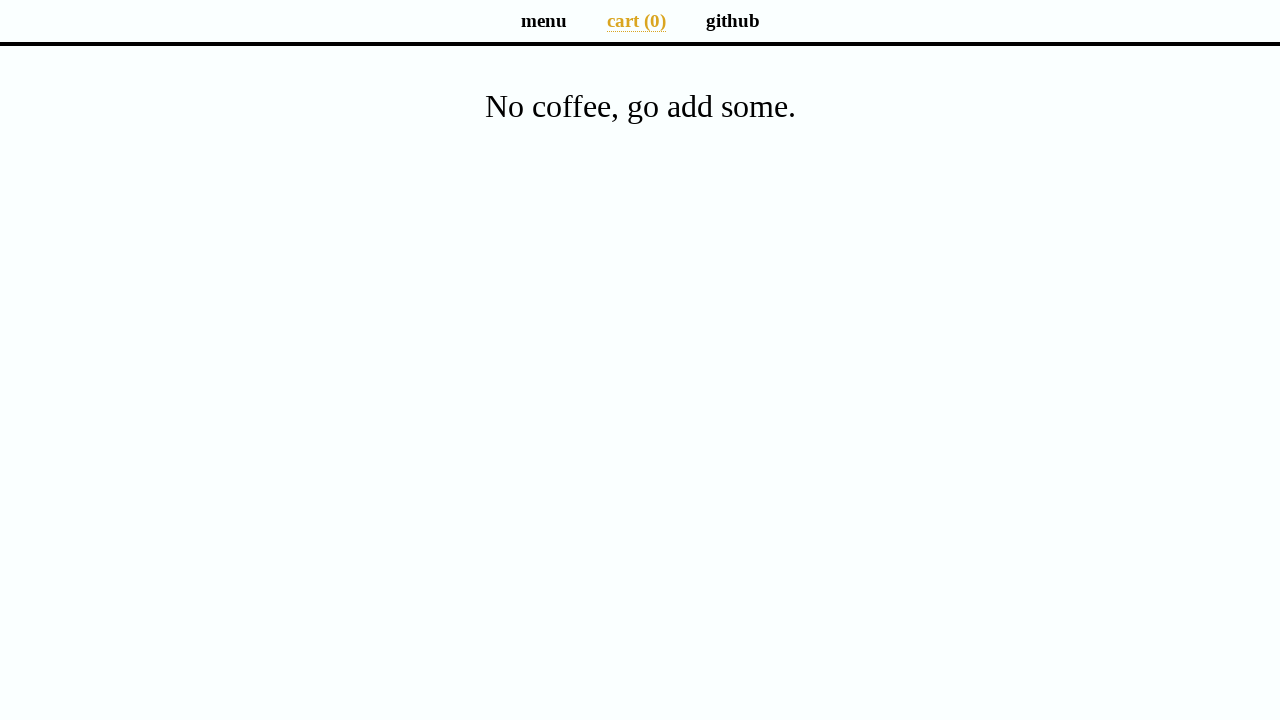

Navigated to github page
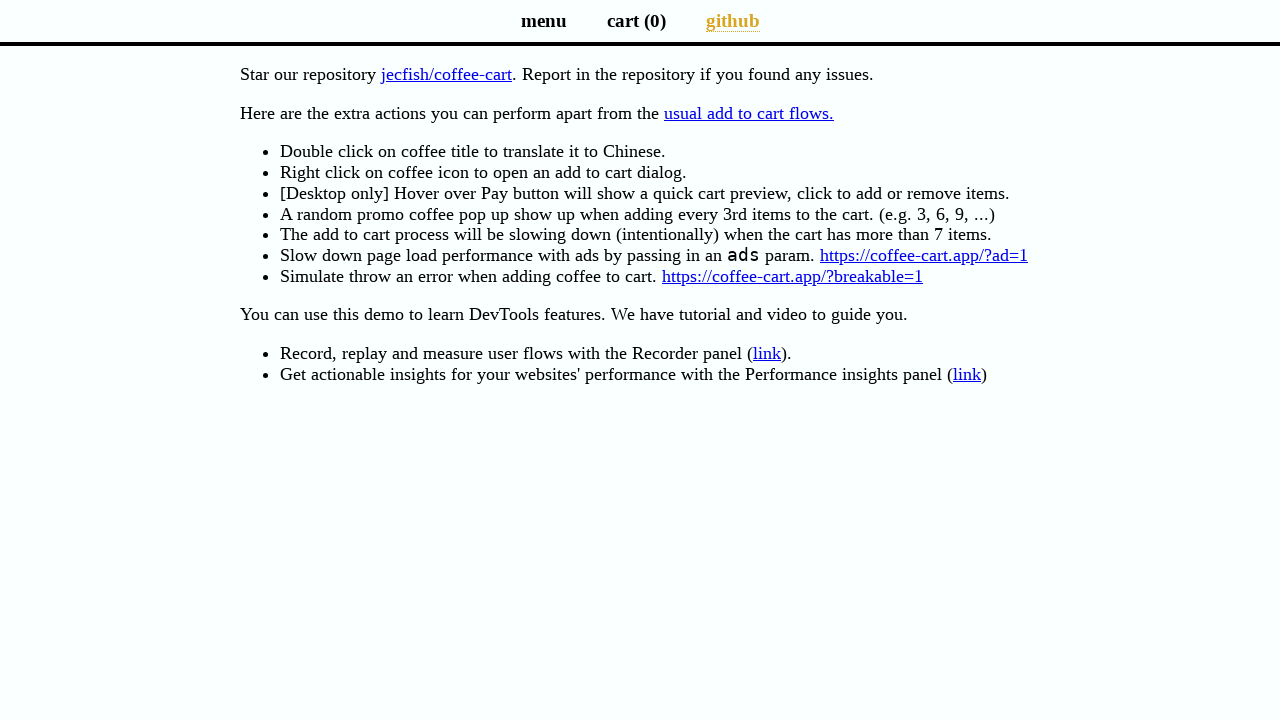

Located navigation links on github page
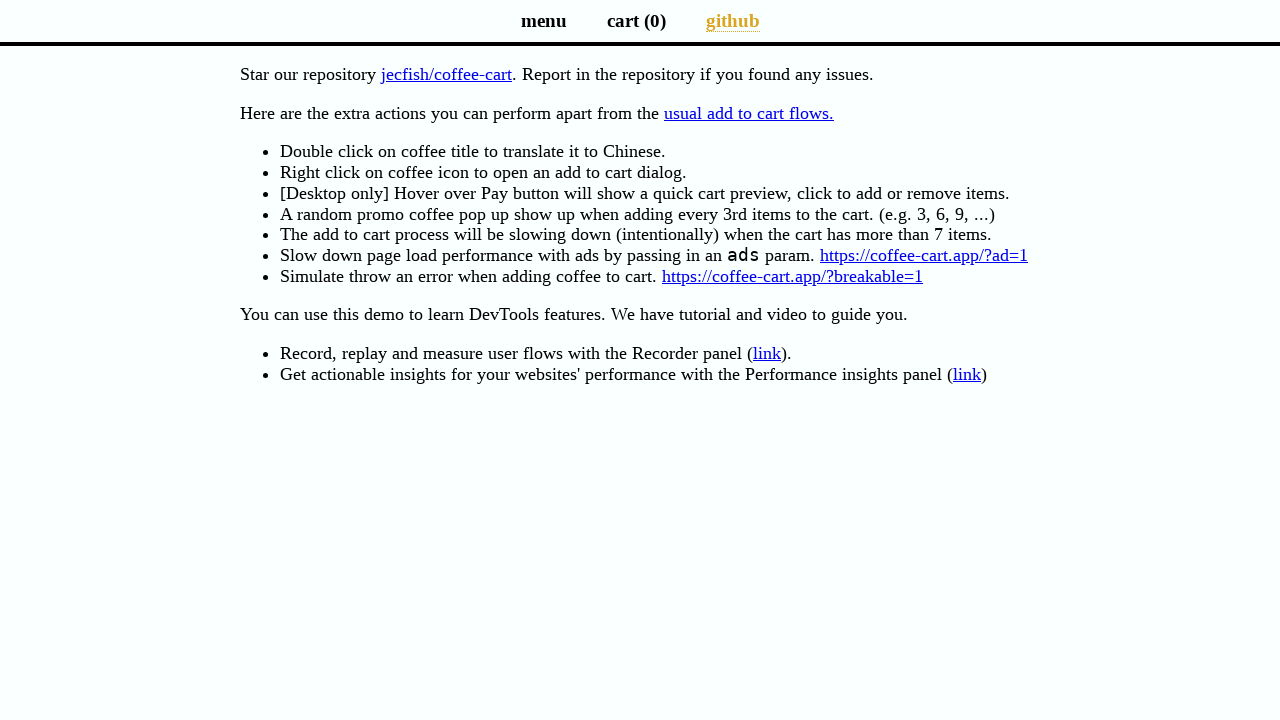

Verified first navigation link contains 'menu' on github page
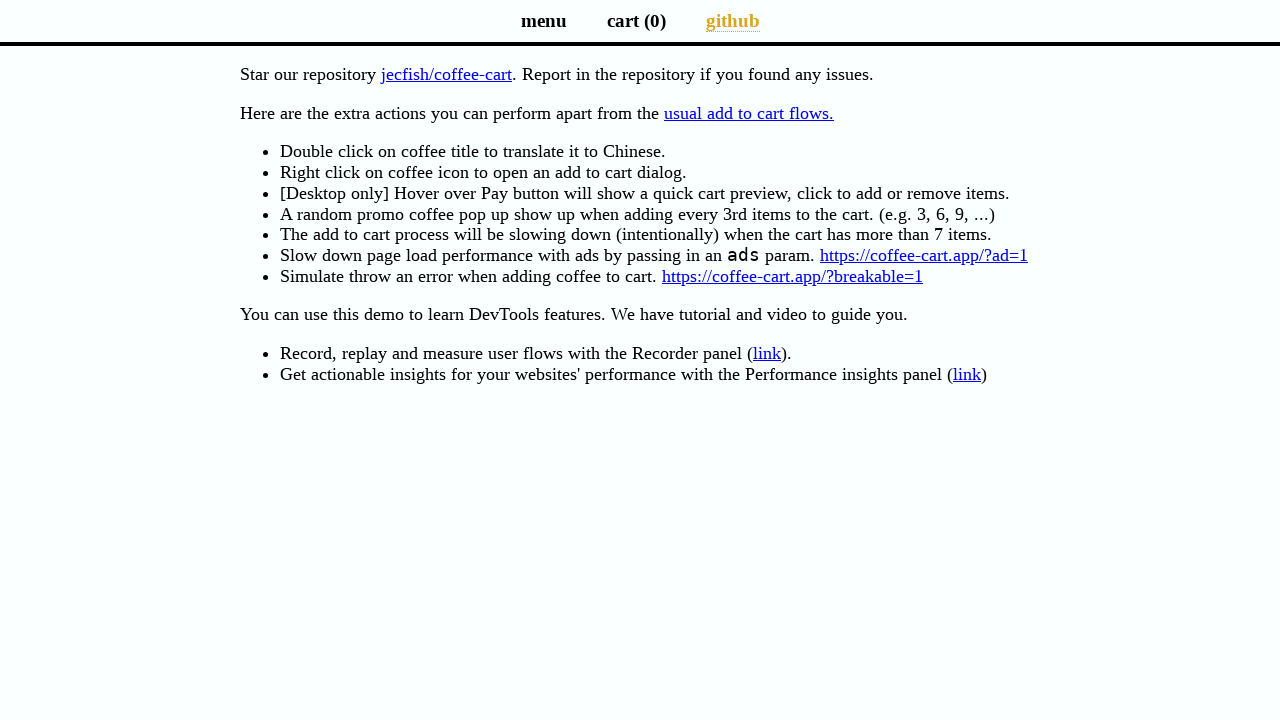

Verified second navigation link contains 'cart (0)' on github page
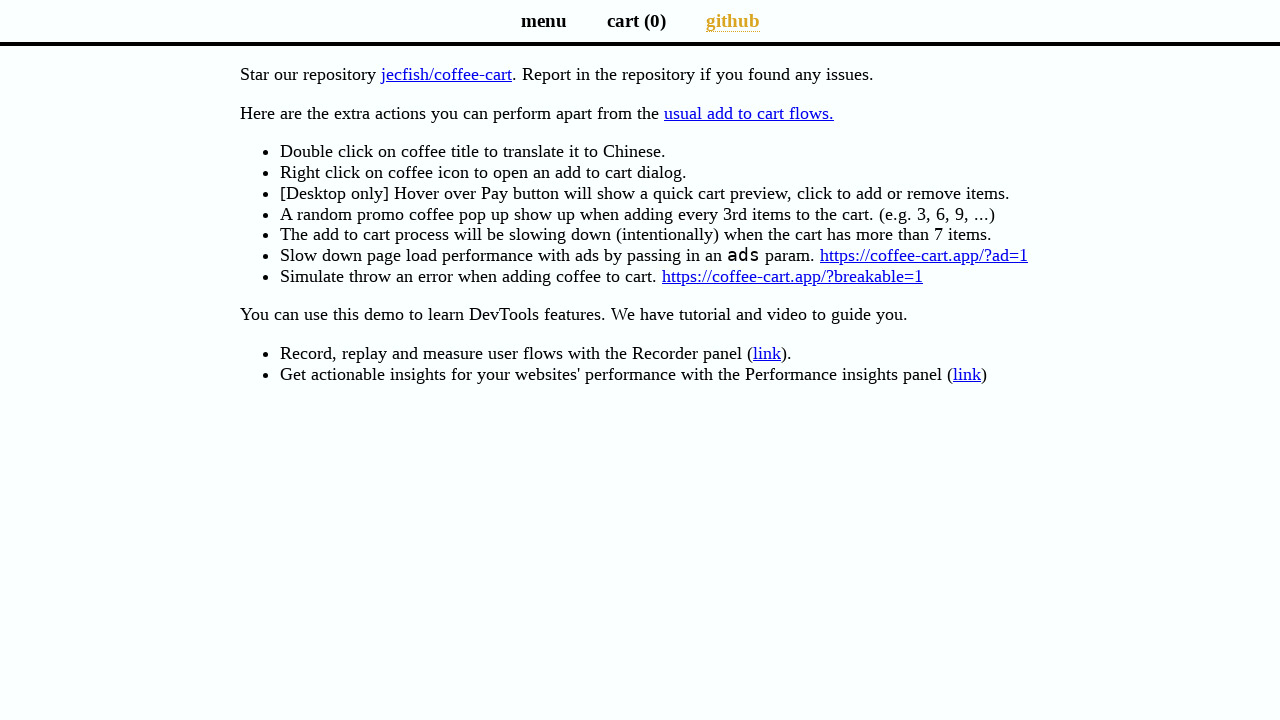

Verified third navigation link contains 'github' on github page
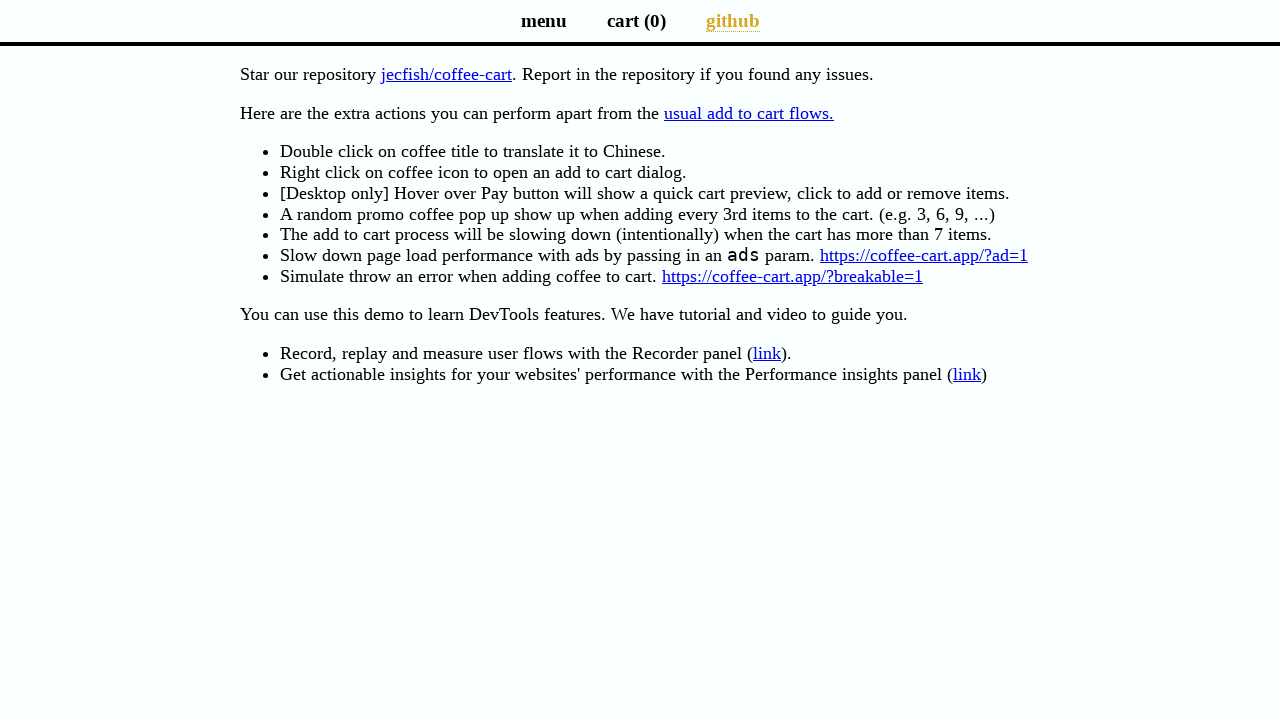

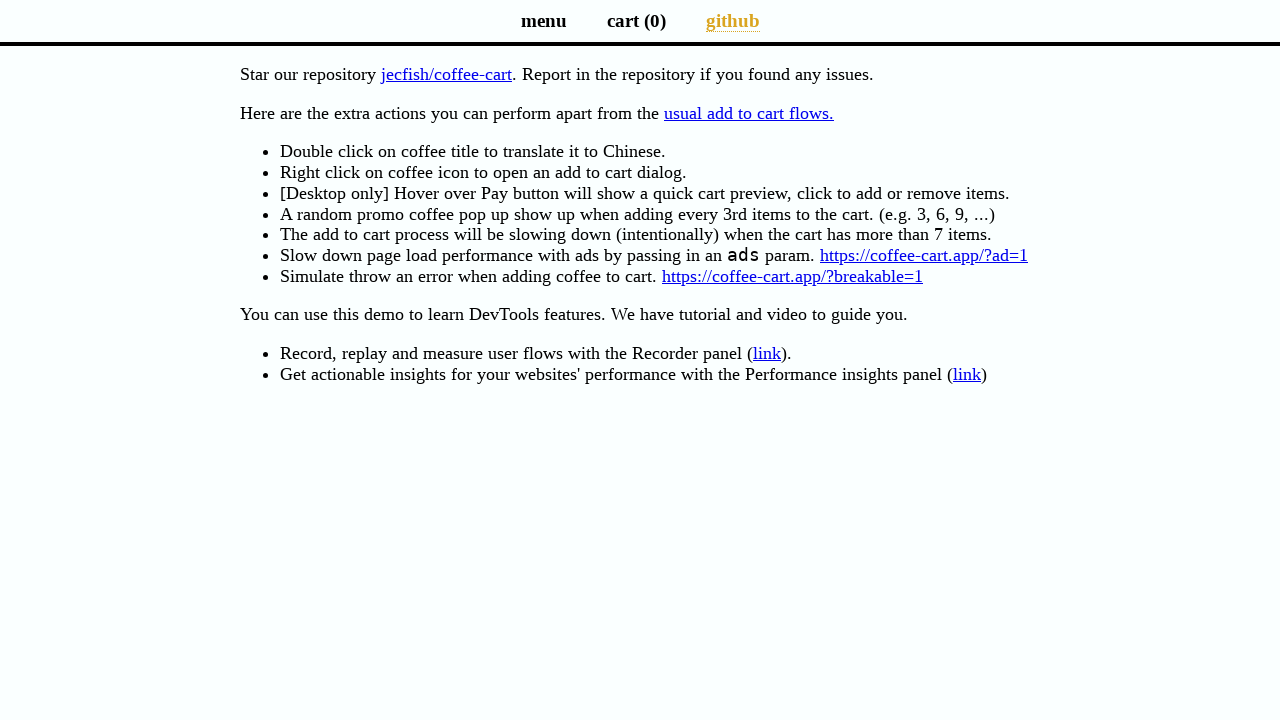